Navigates to Naveen Automation Labs OpenCart demo site in headless mode with private browsing and retrieves the page title

Starting URL: https://naveenautomationlabs.com/opencart/

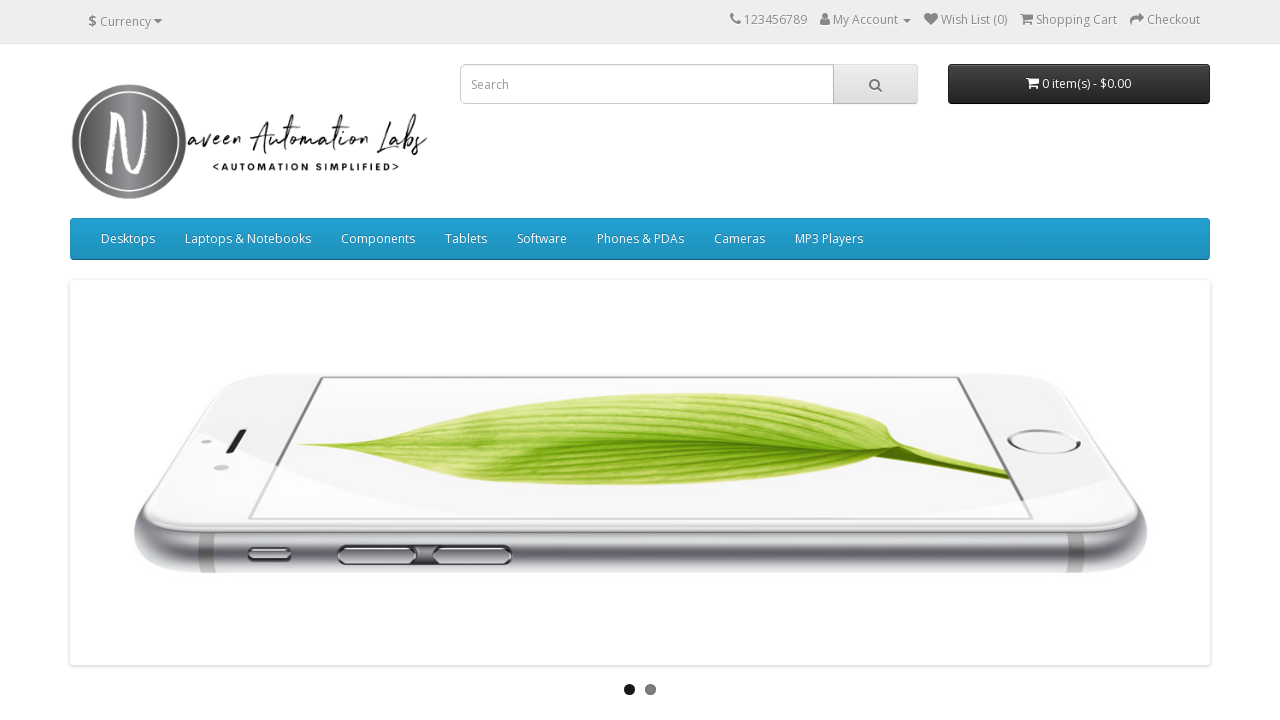

Retrieved page title from Naveen Automation Labs OpenCart demo site
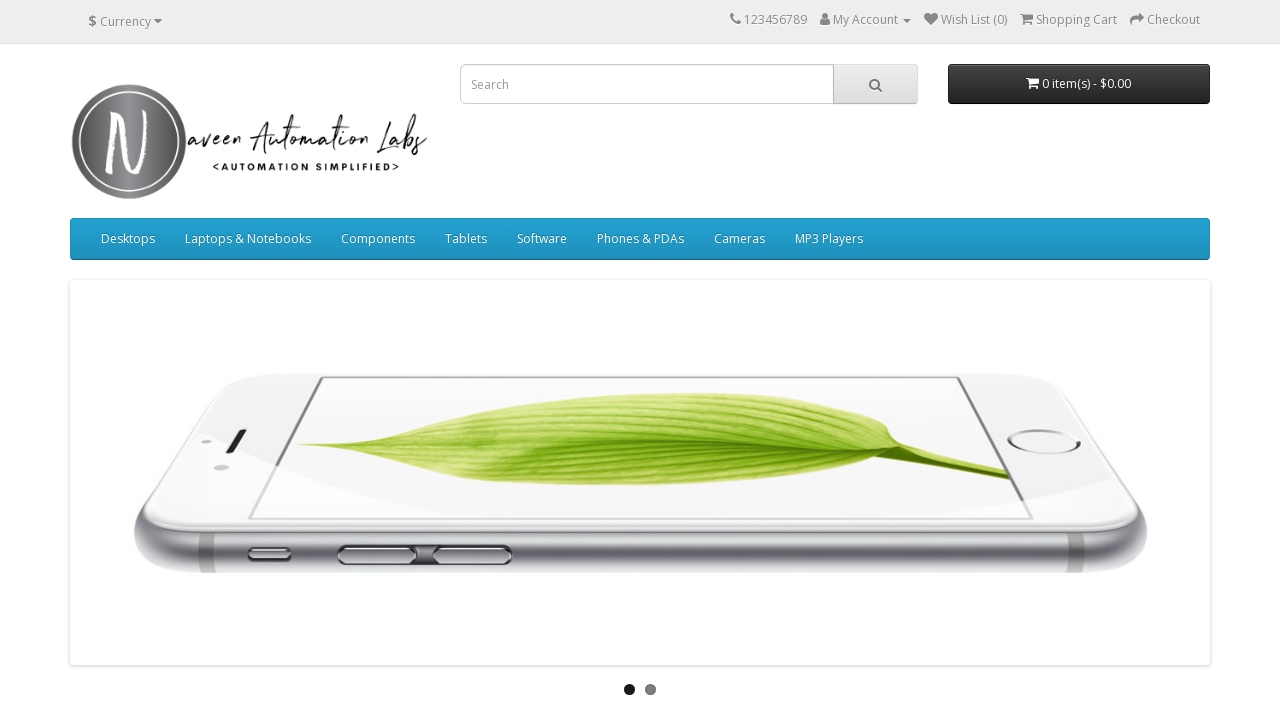

Printed page title to console
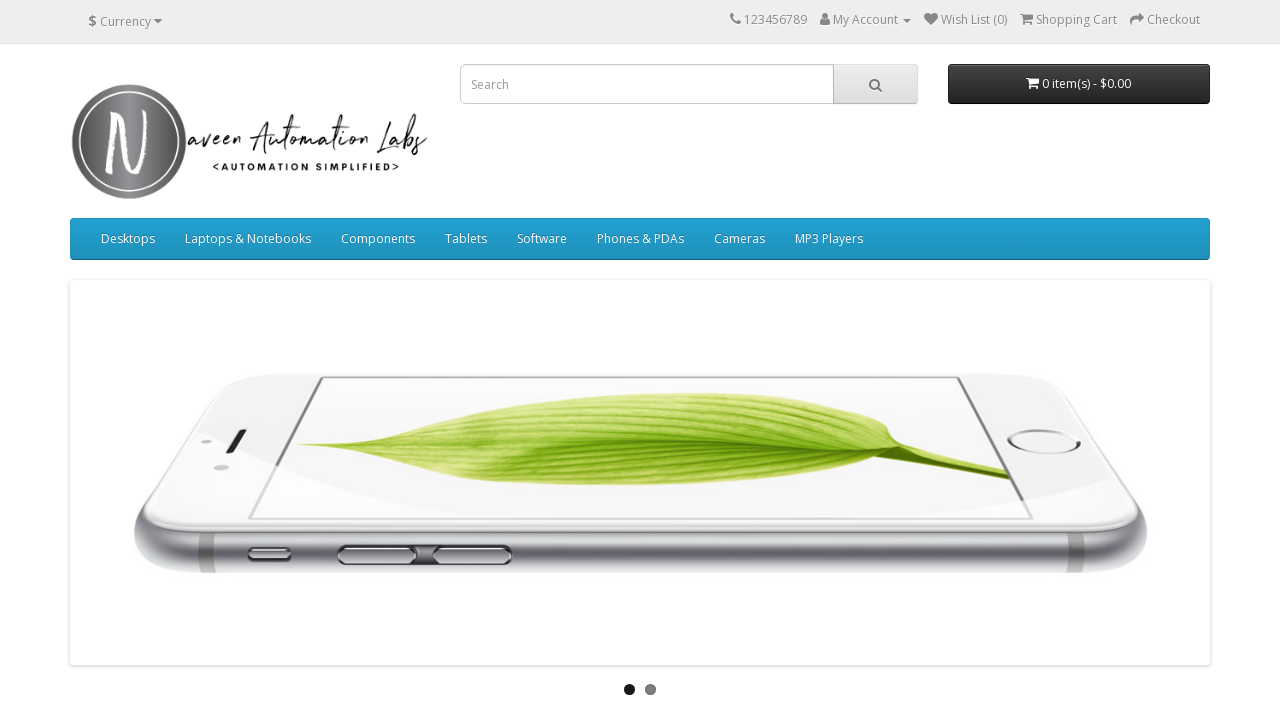

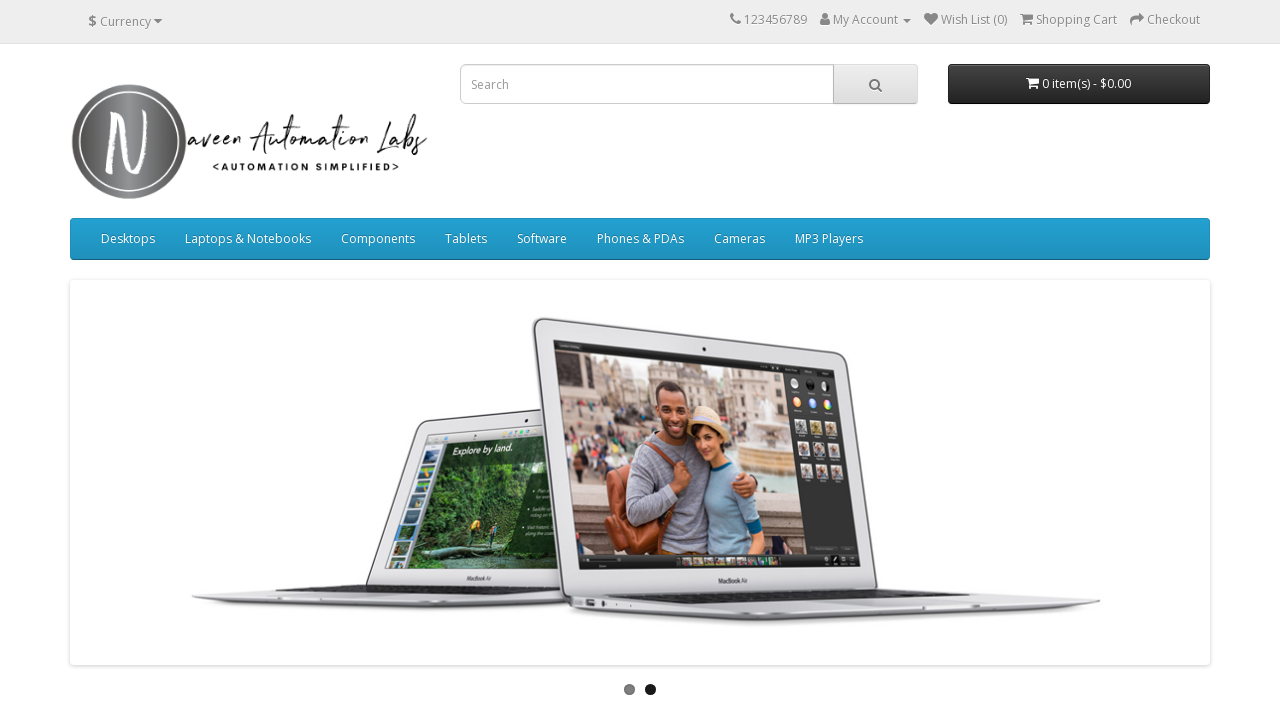